Navigates to the NetSuite homepage and loads the page

Starting URL: https://www.netsuite.com

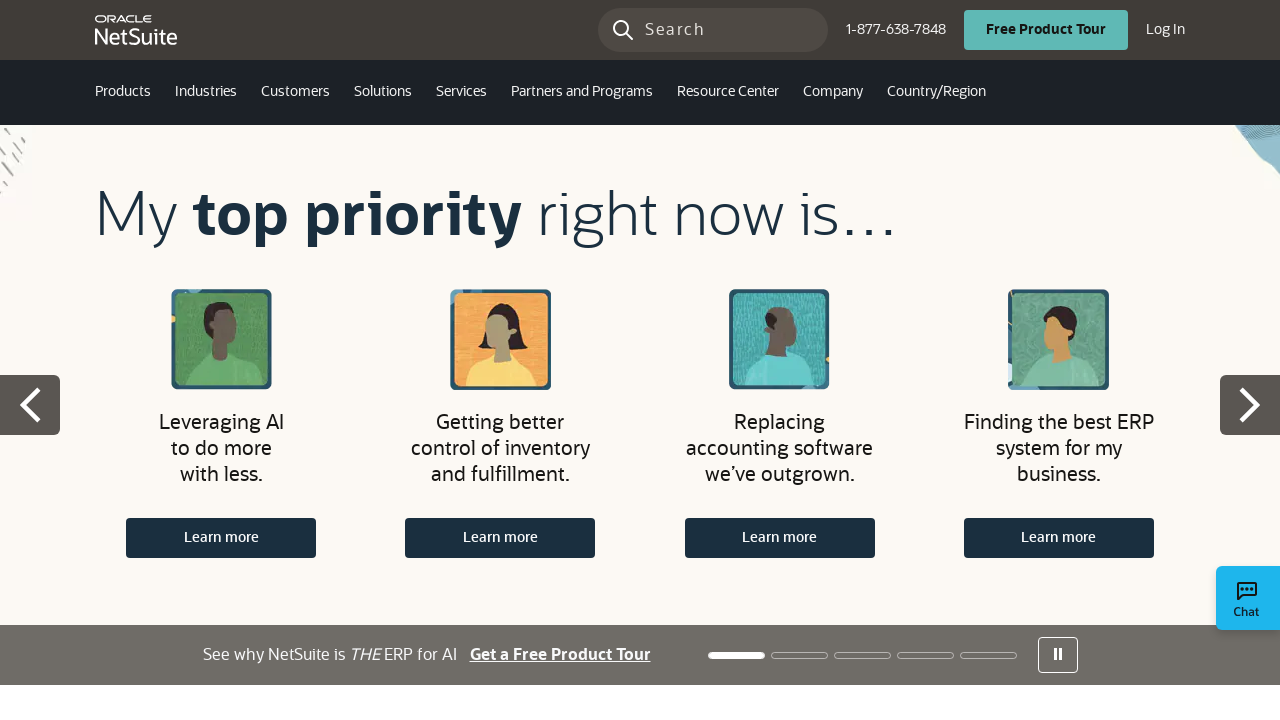

Waited for NetSuite homepage to fully load (domcontentloaded)
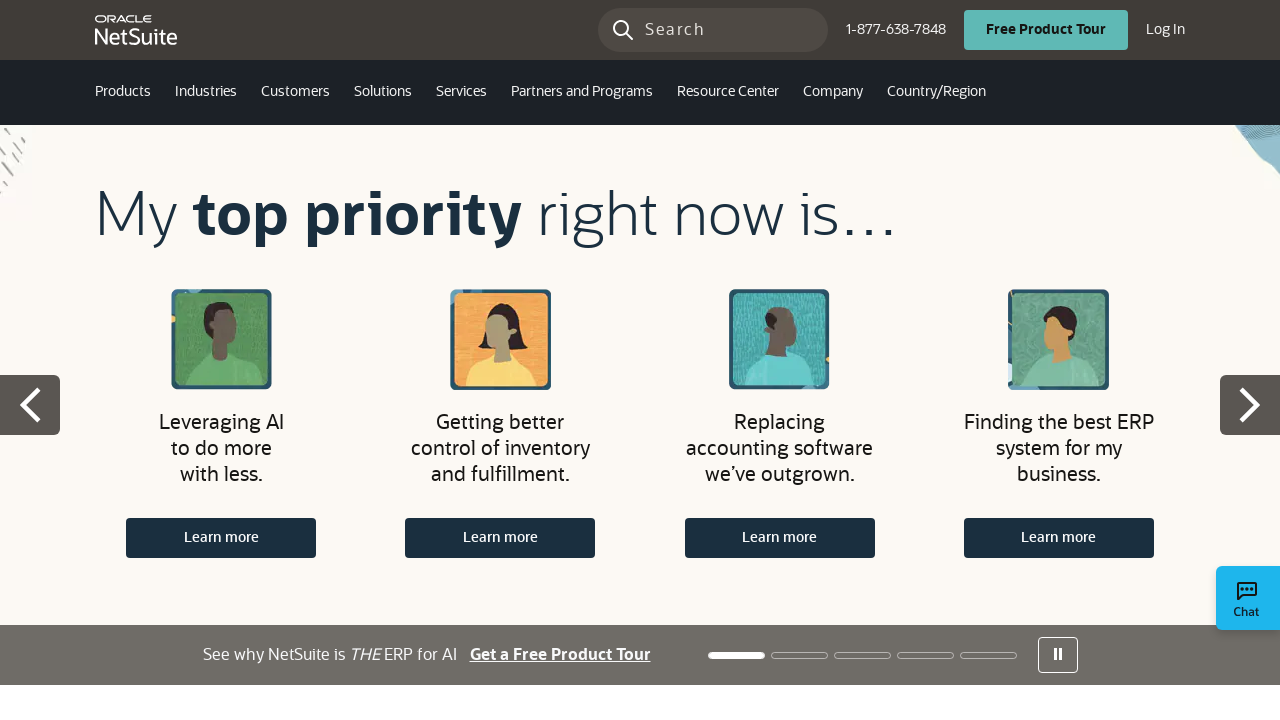

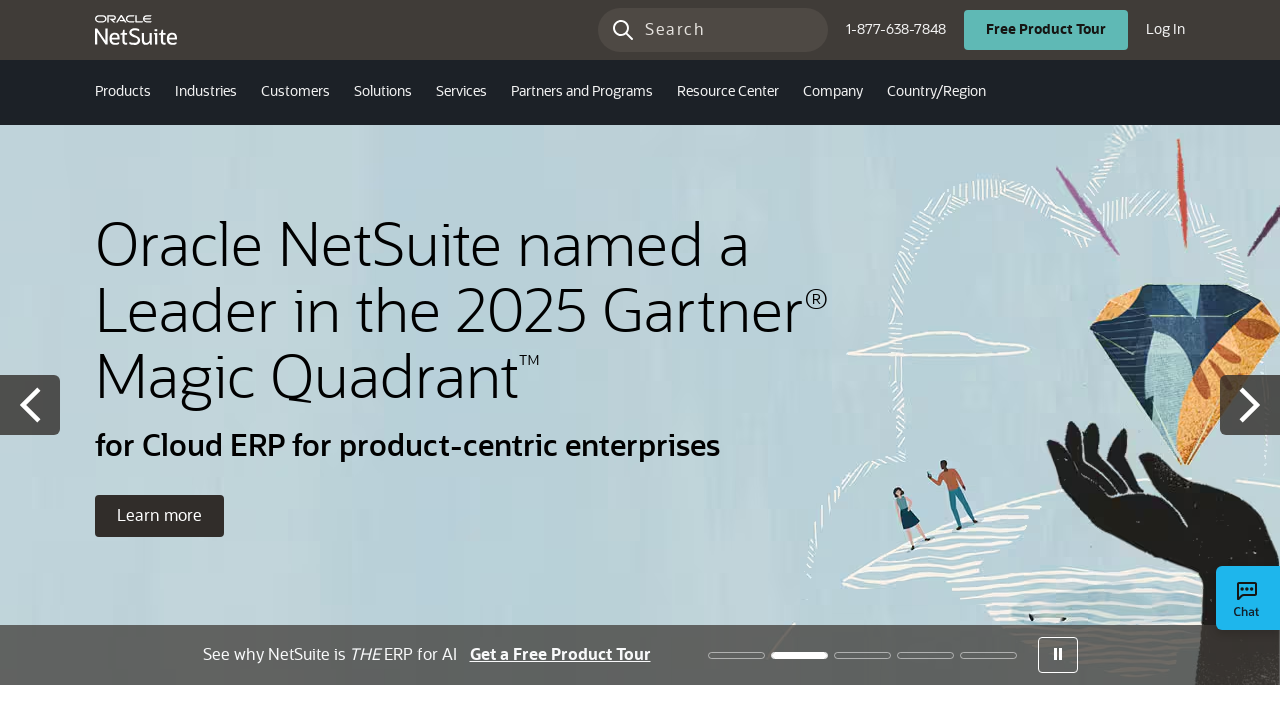